Tests hover functionality by hovering over three images and verifying that corresponding user information is displayed for each image

Starting URL: http://practice.cydeo.com/hovers

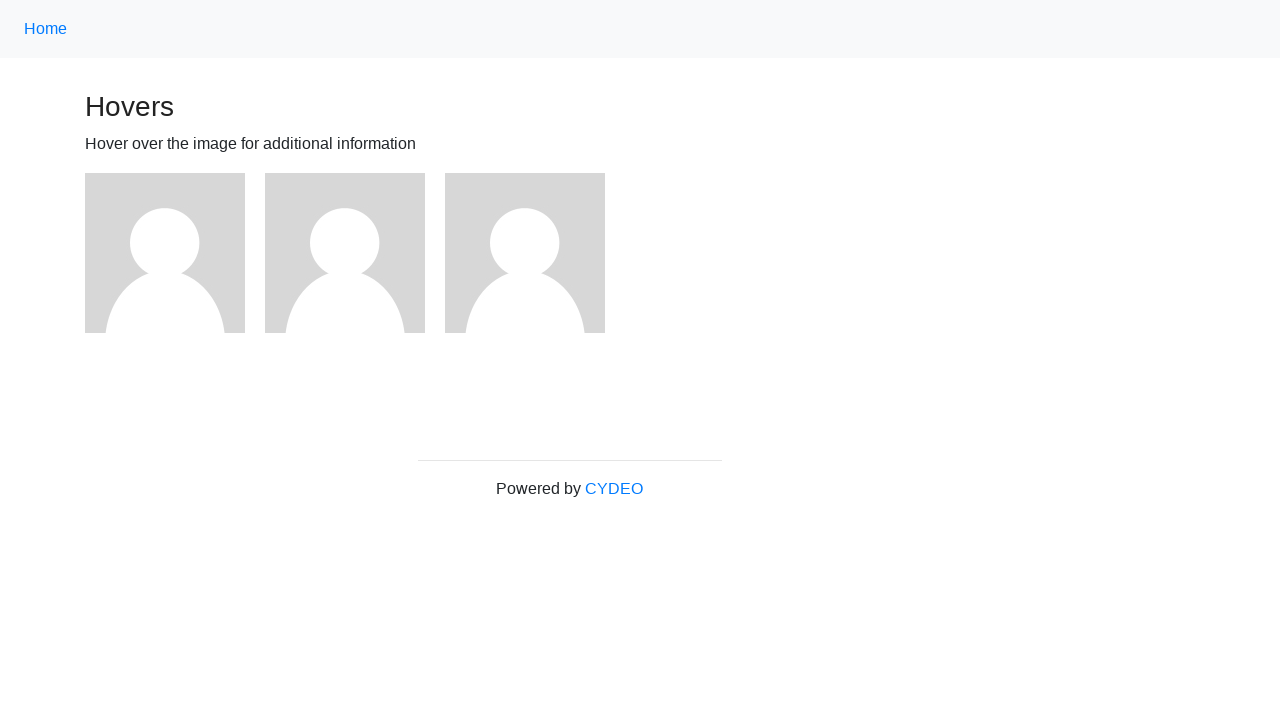

Hovered over first image at (165, 253) on .figure:nth-child(3) img
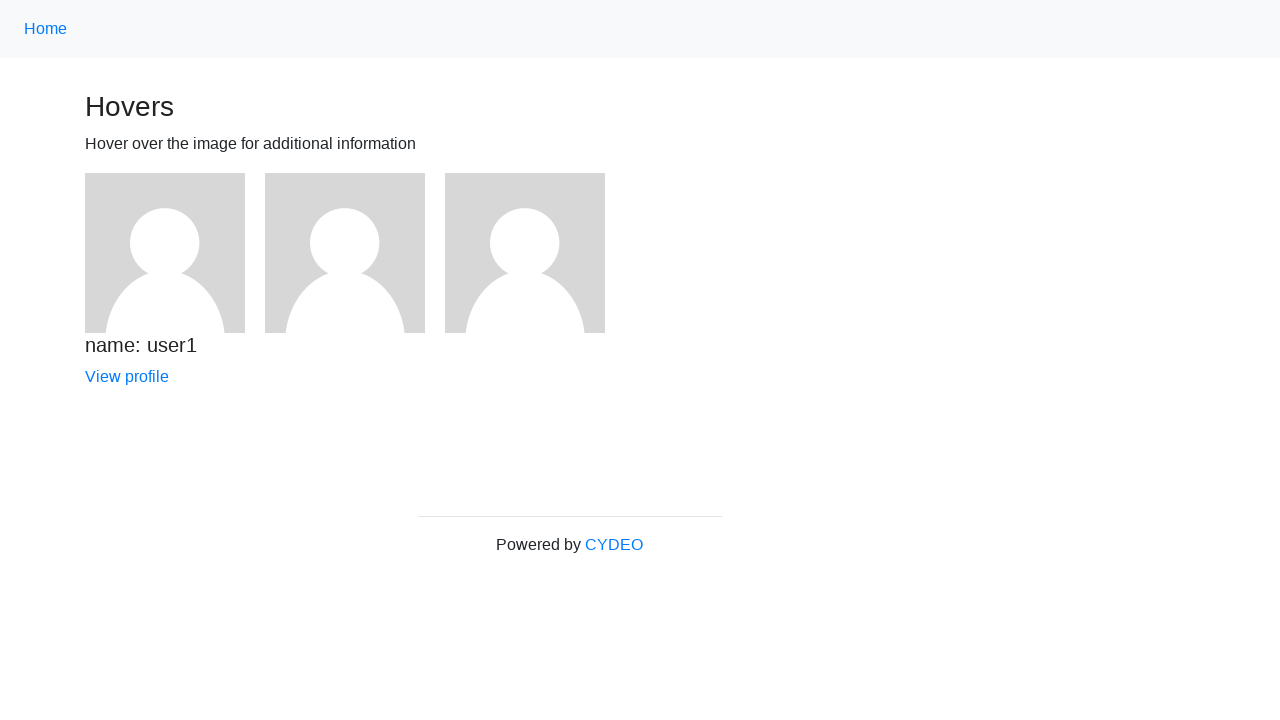

Verified user1 information displayed for first image
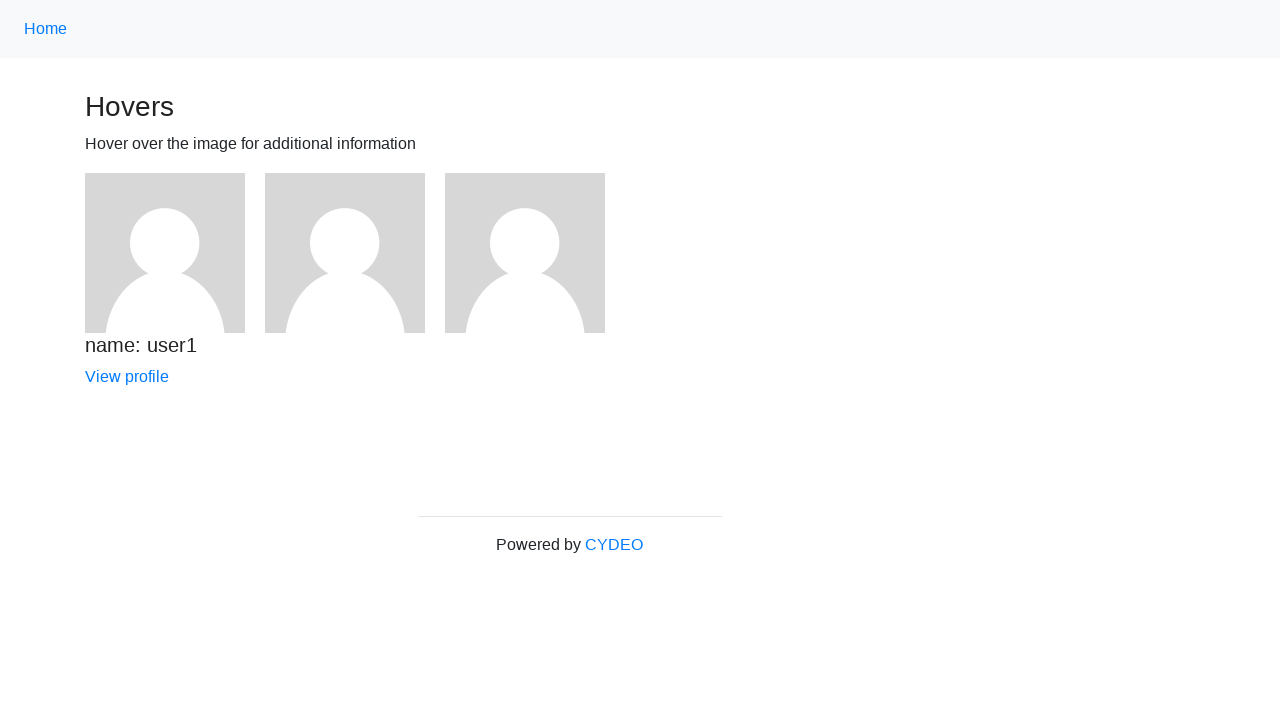

Hovered over second image at (345, 253) on .figure:nth-child(4) img
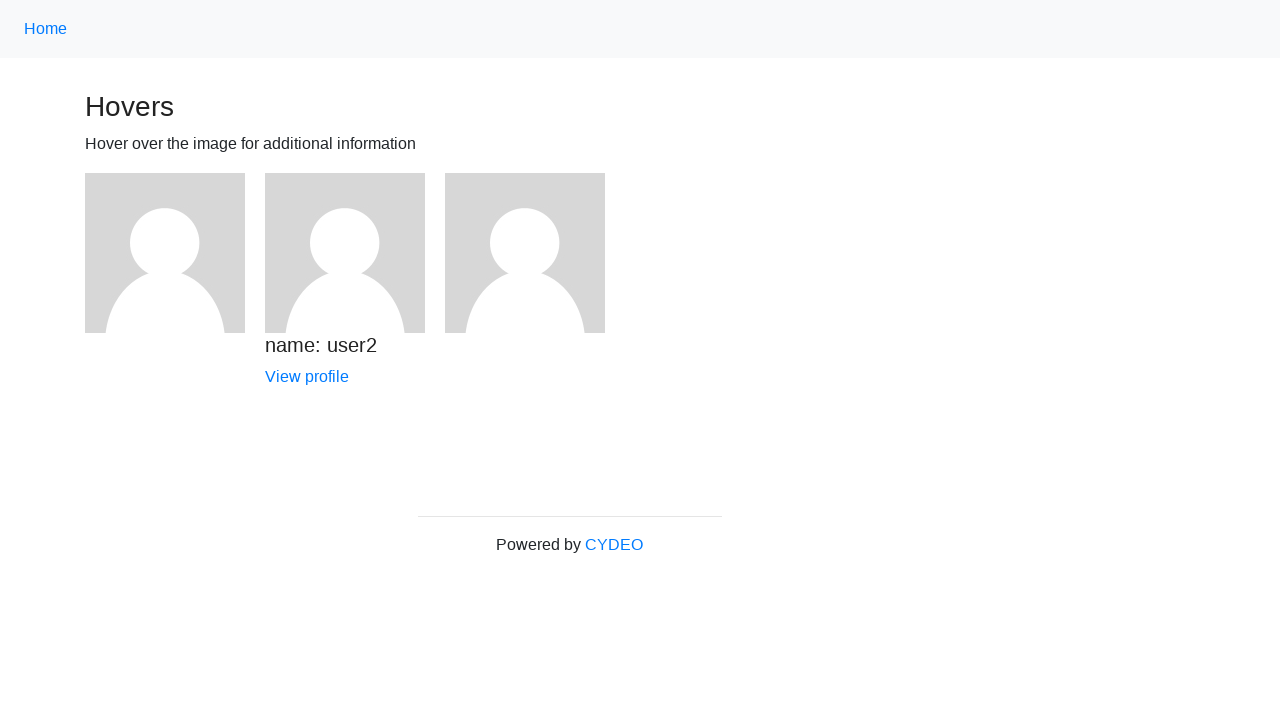

Verified user2 information displayed for second image
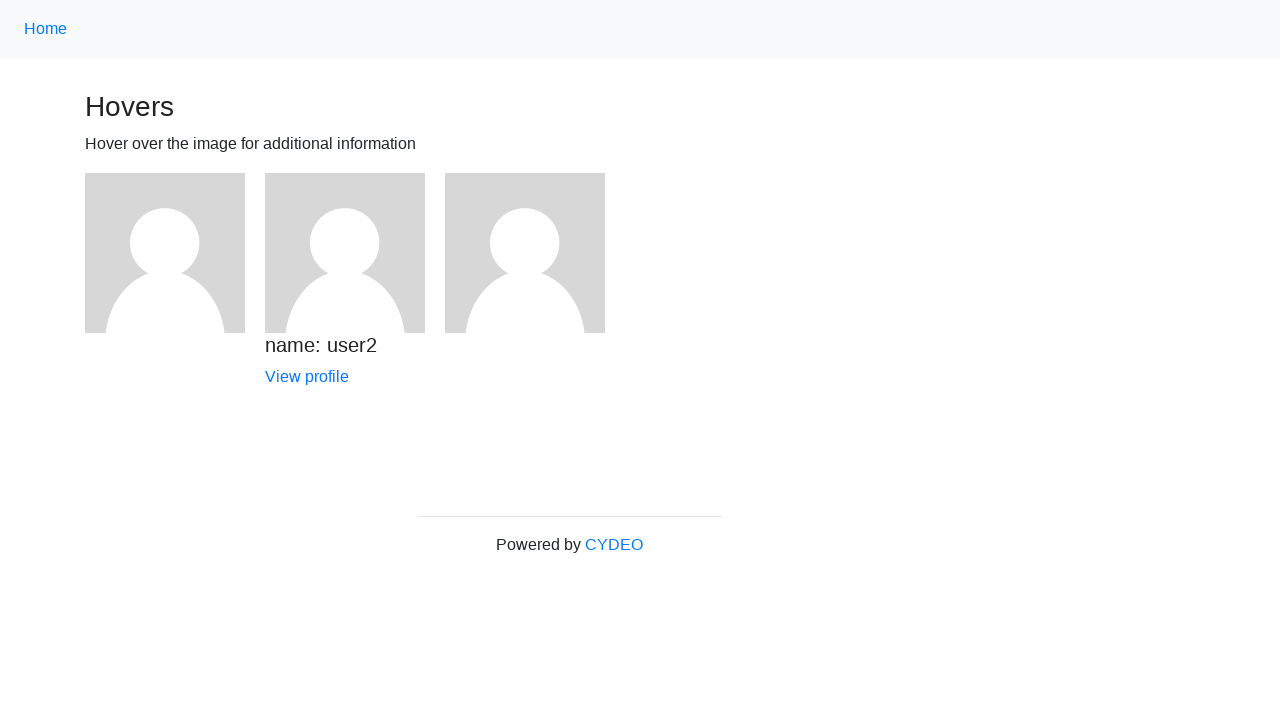

Hovered over third image at (525, 253) on .figure:nth-child(5) img
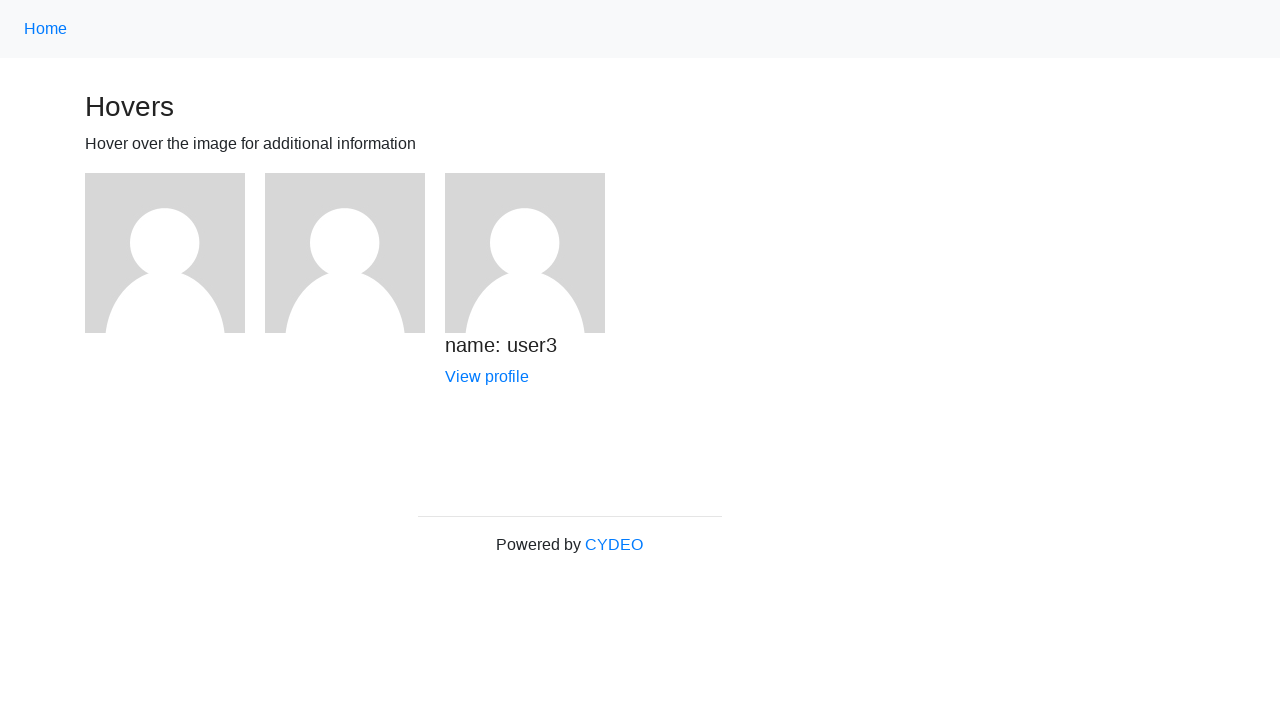

Verified user3 information displayed for third image
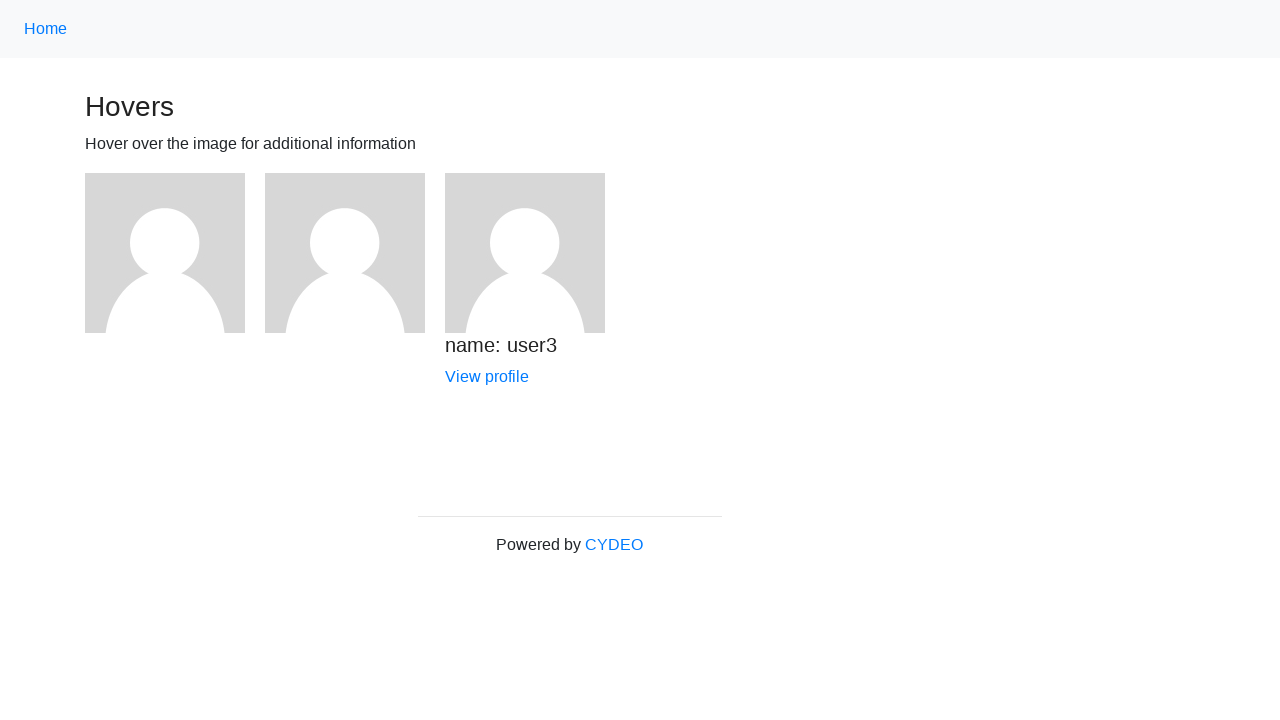

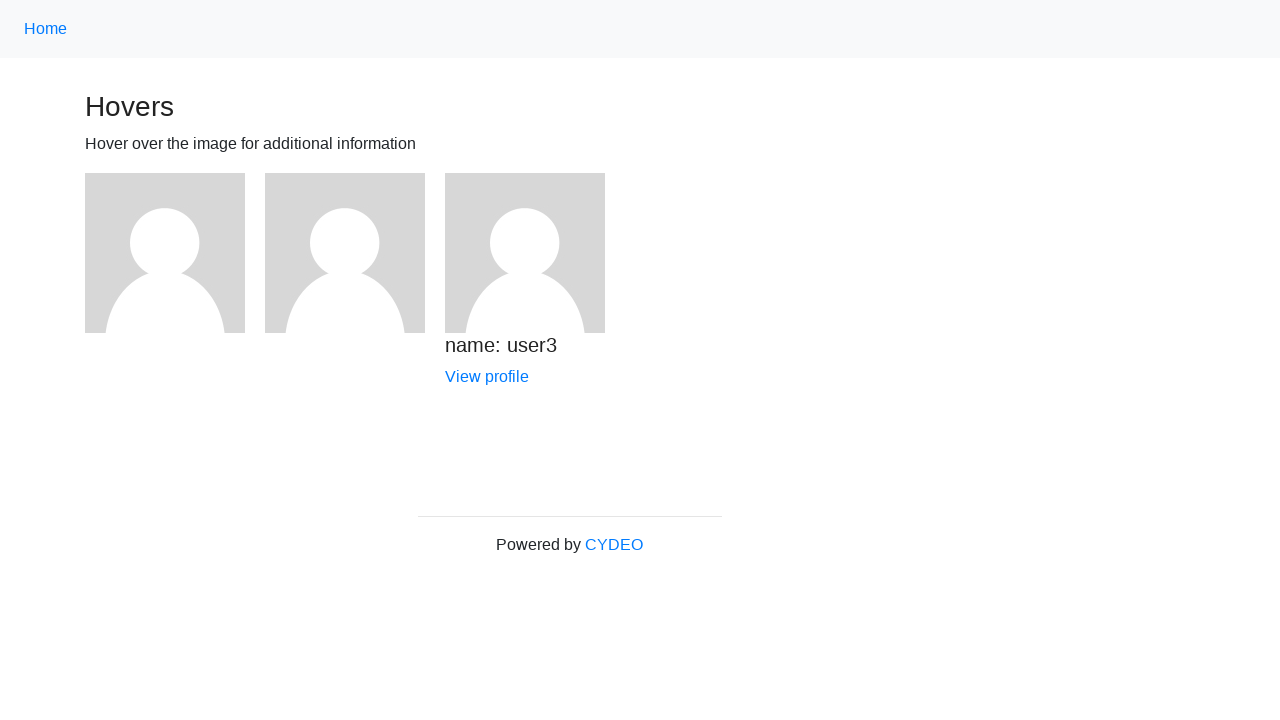